Tests opening a new window/tab and verifying content on both the original and new pages

Starting URL: https://the-internet.herokuapp.com

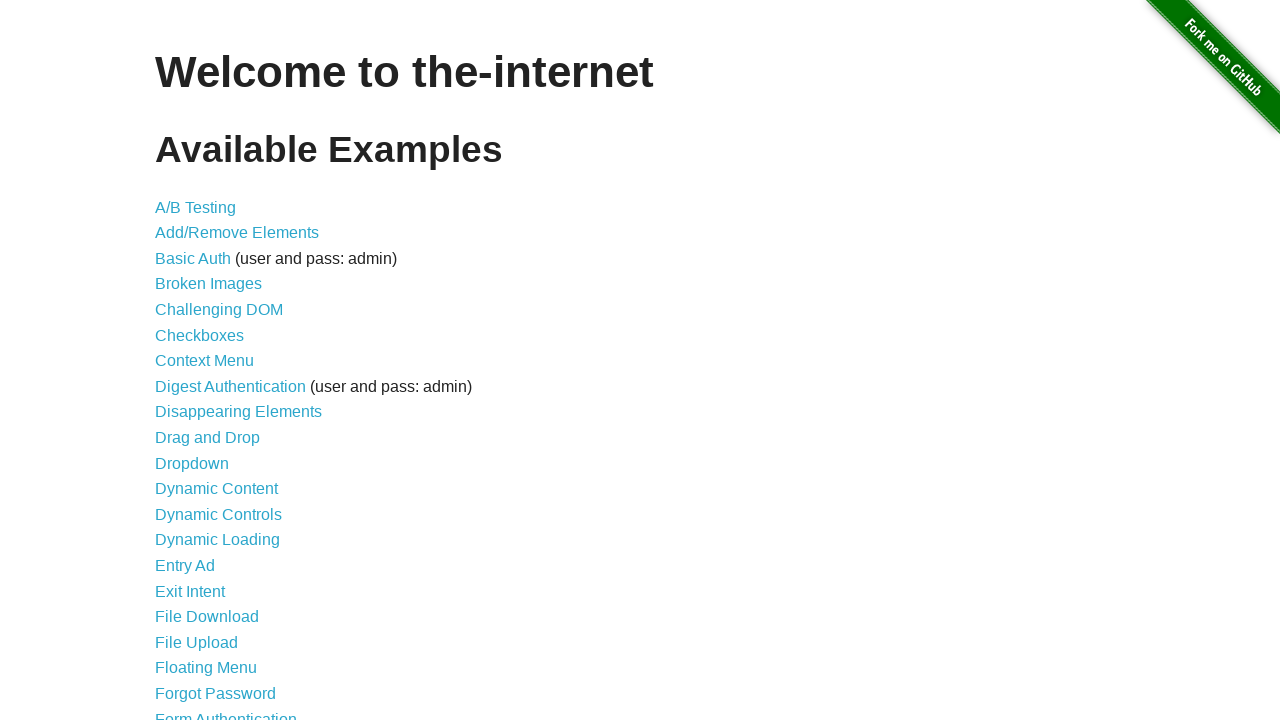

Clicked on Multiple Windows link at (218, 369) on [href="/windows"]
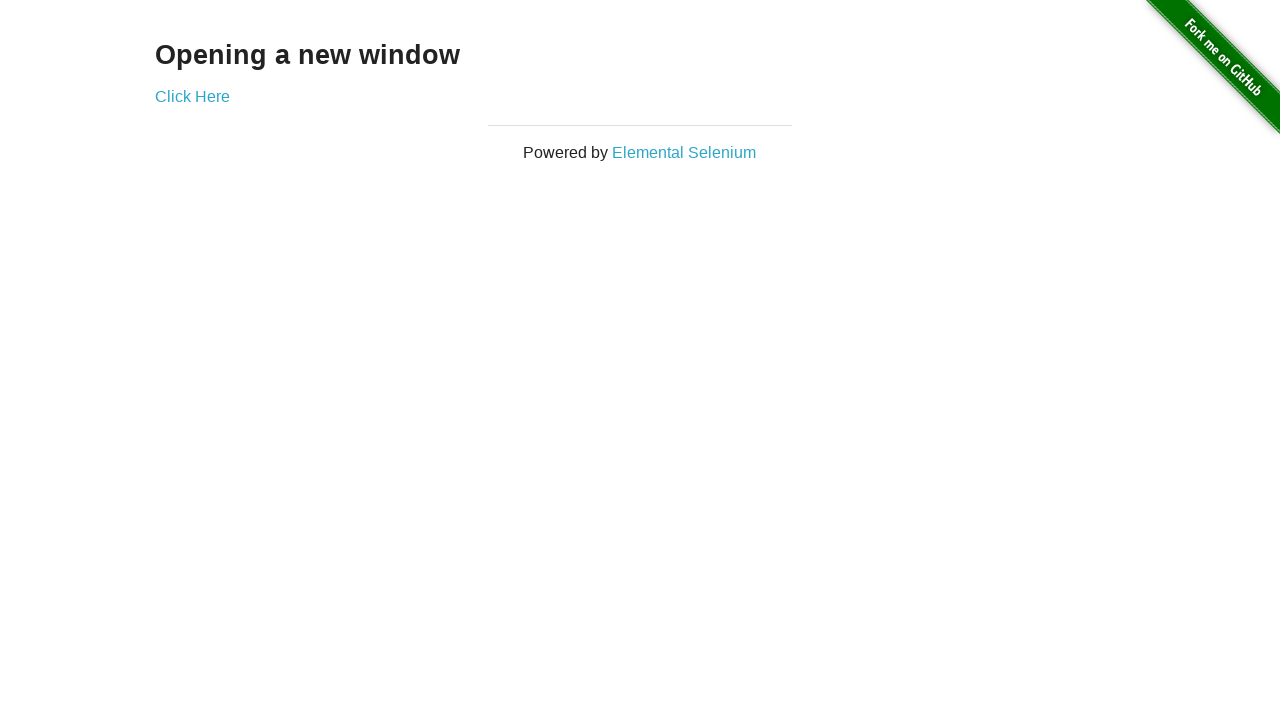

Clicked link to open new window/tab at (192, 96) on [href="/windows/new"]
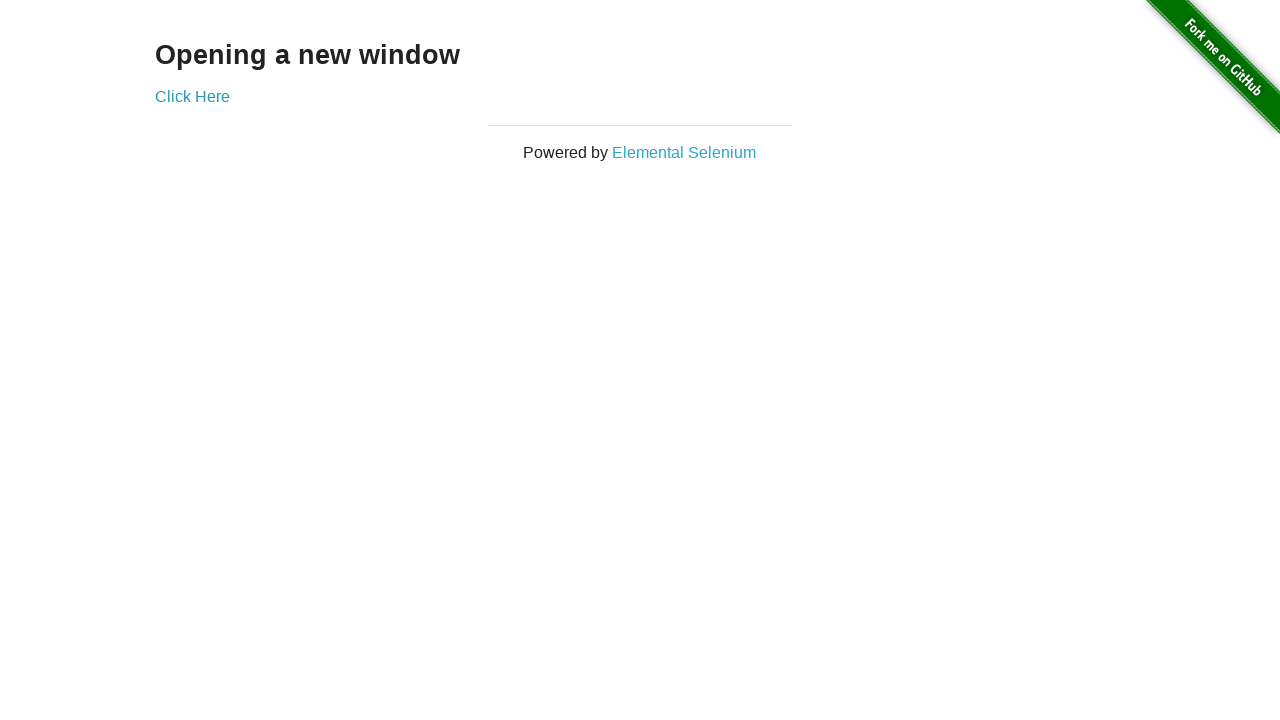

Captured new page object from context
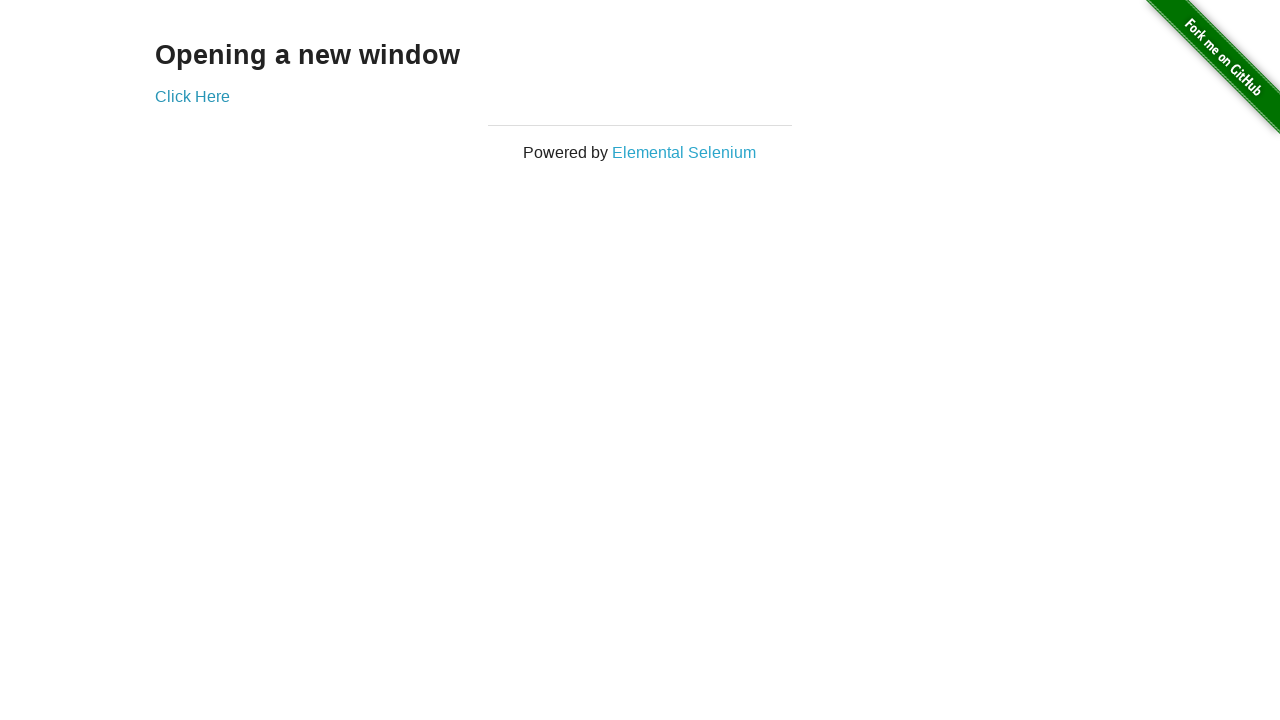

New page loaded and content verified
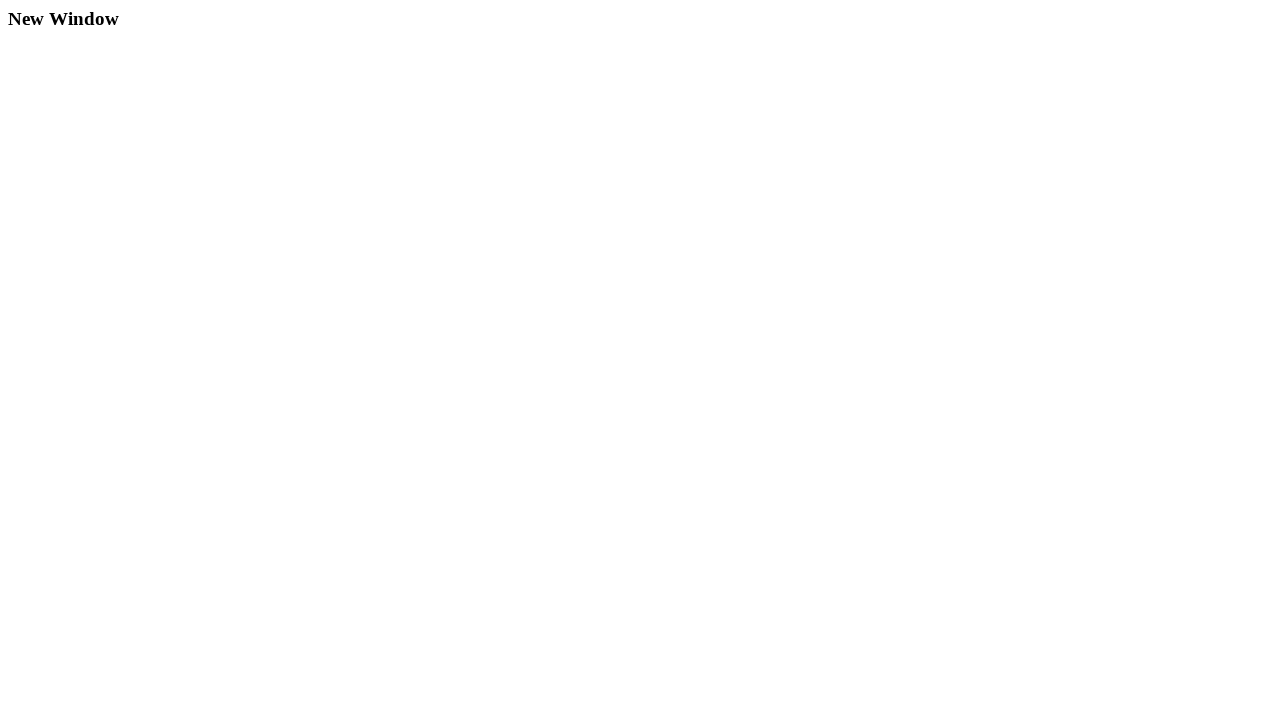

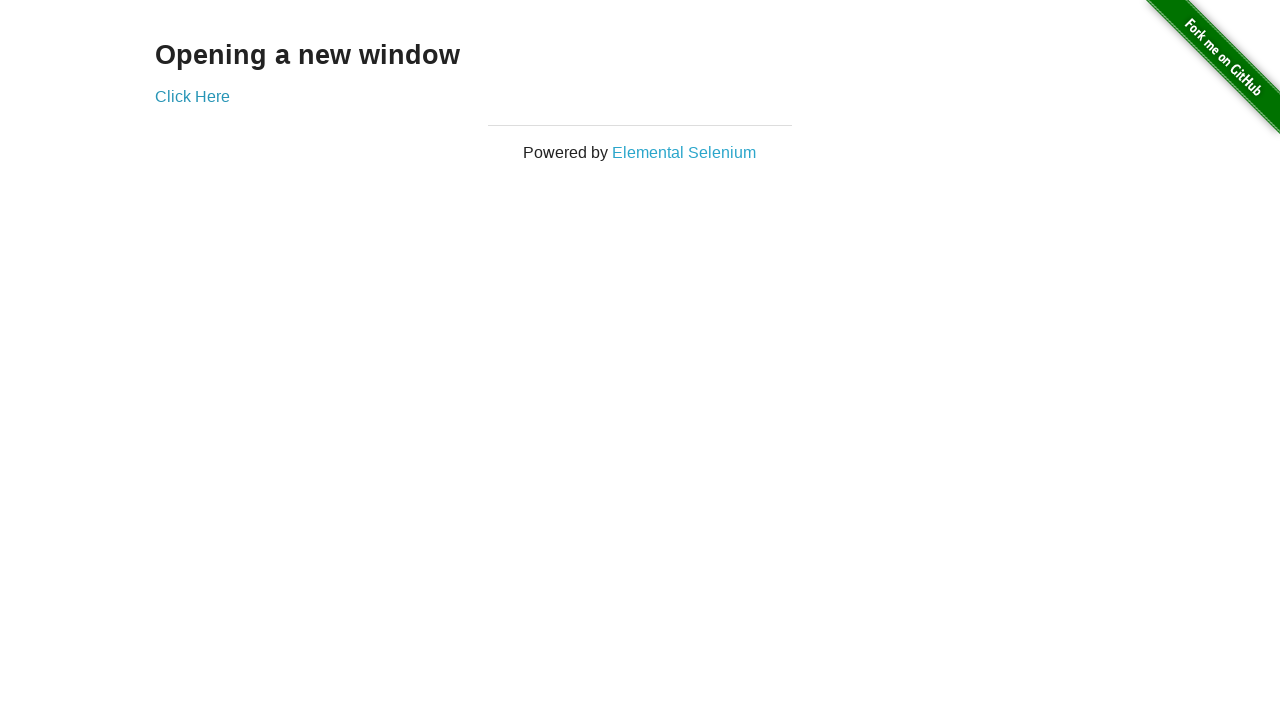